Tests clicking on the "Alert with OK & Cancel" link on the Alerts demo page

Starting URL: https://demo.automationtesting.in/Alerts.html

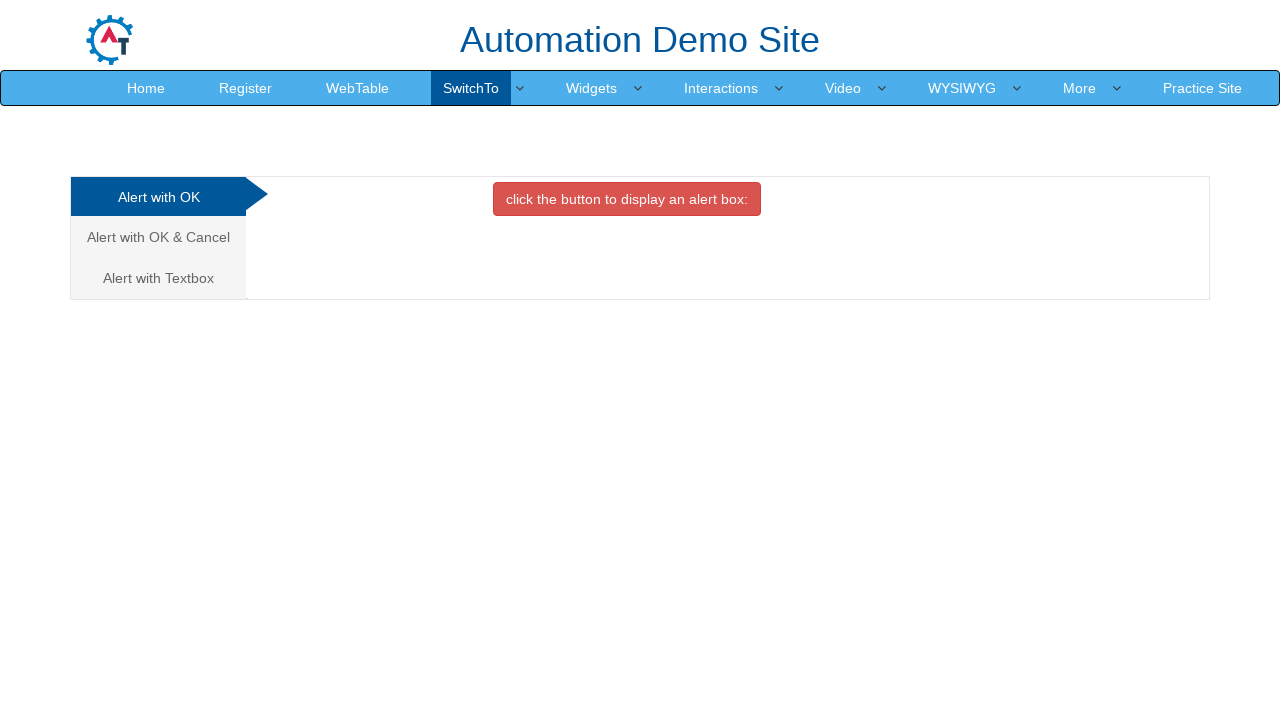

Waited for 'Alert with OK & Cancel' link to become visible
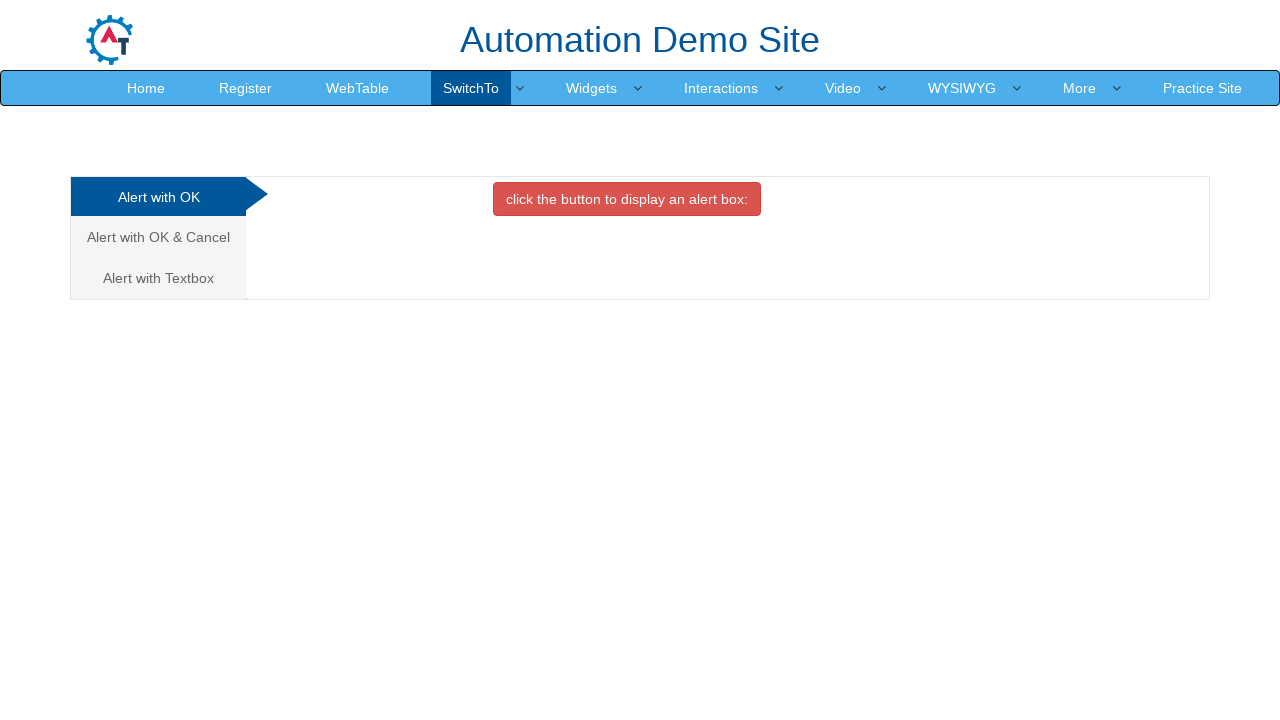

Clicked on 'Alert with OK & Cancel' link at (158, 237) on xpath=//a[contains(text(),'Alert with OK & Cancel')]
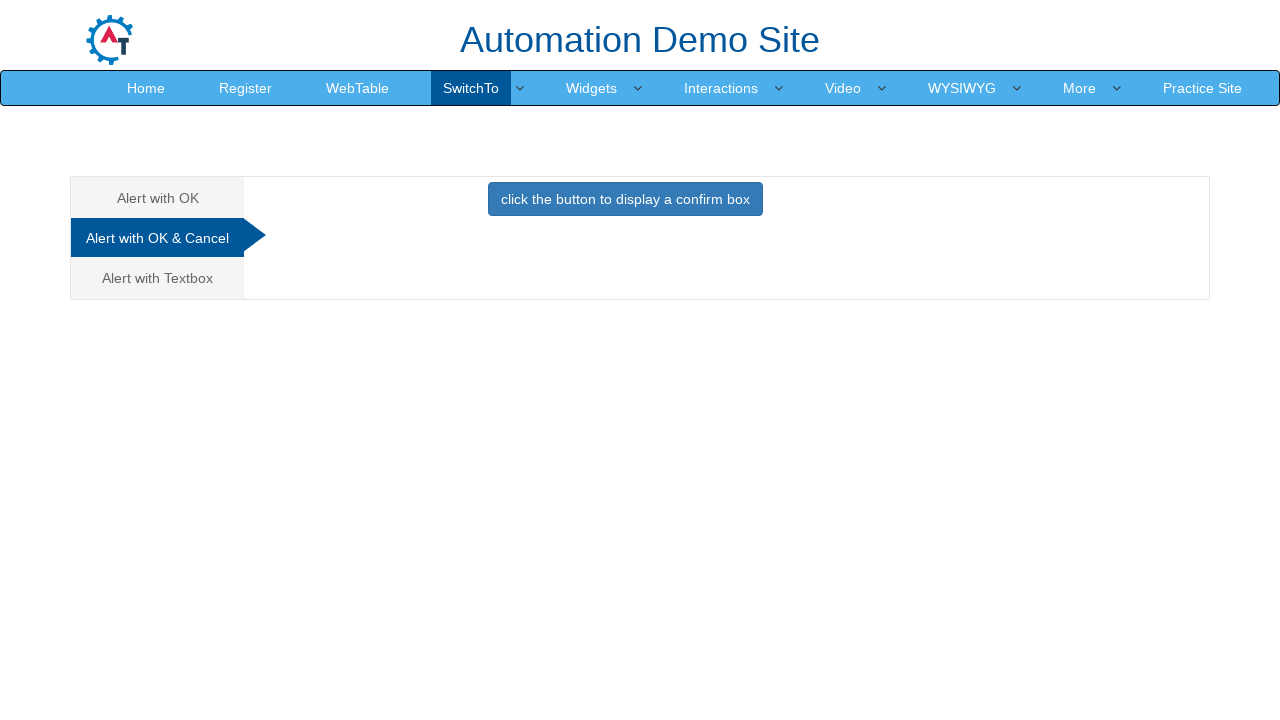

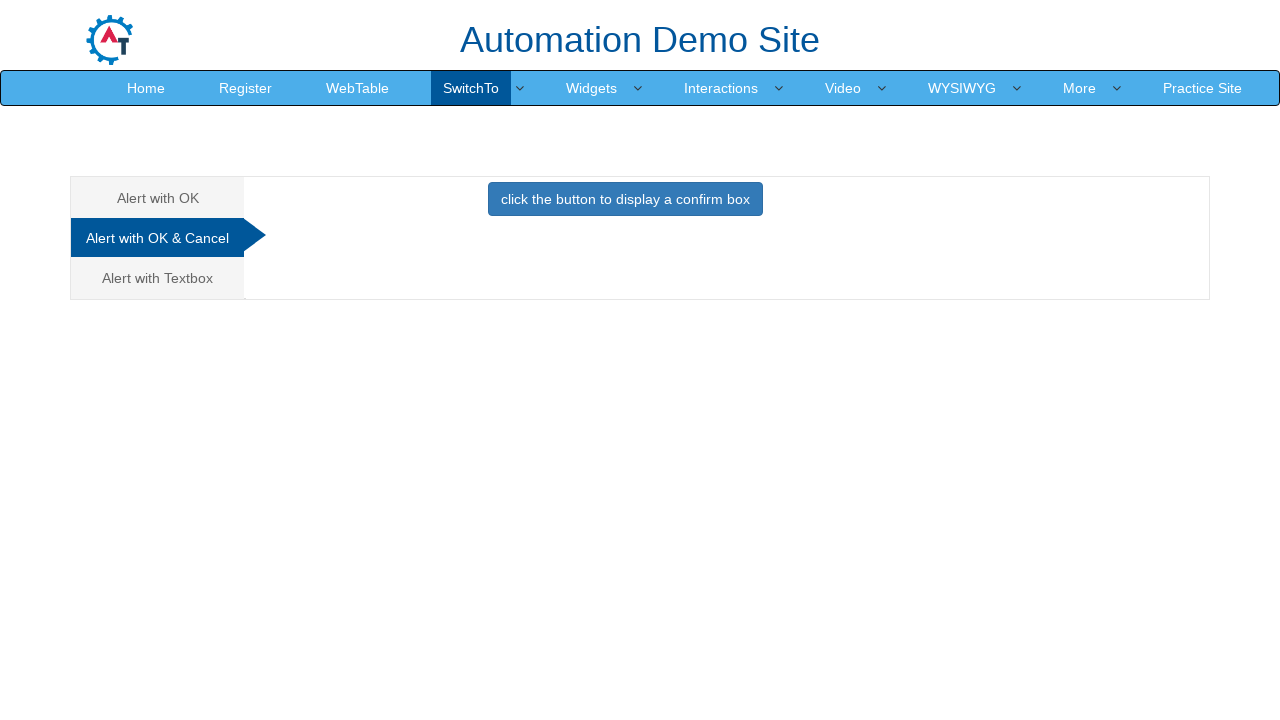